Tests negative registration flow with an invalid email format (missing @ symbol) to verify form validation.

Starting URL: https://telranedu.web.app/home

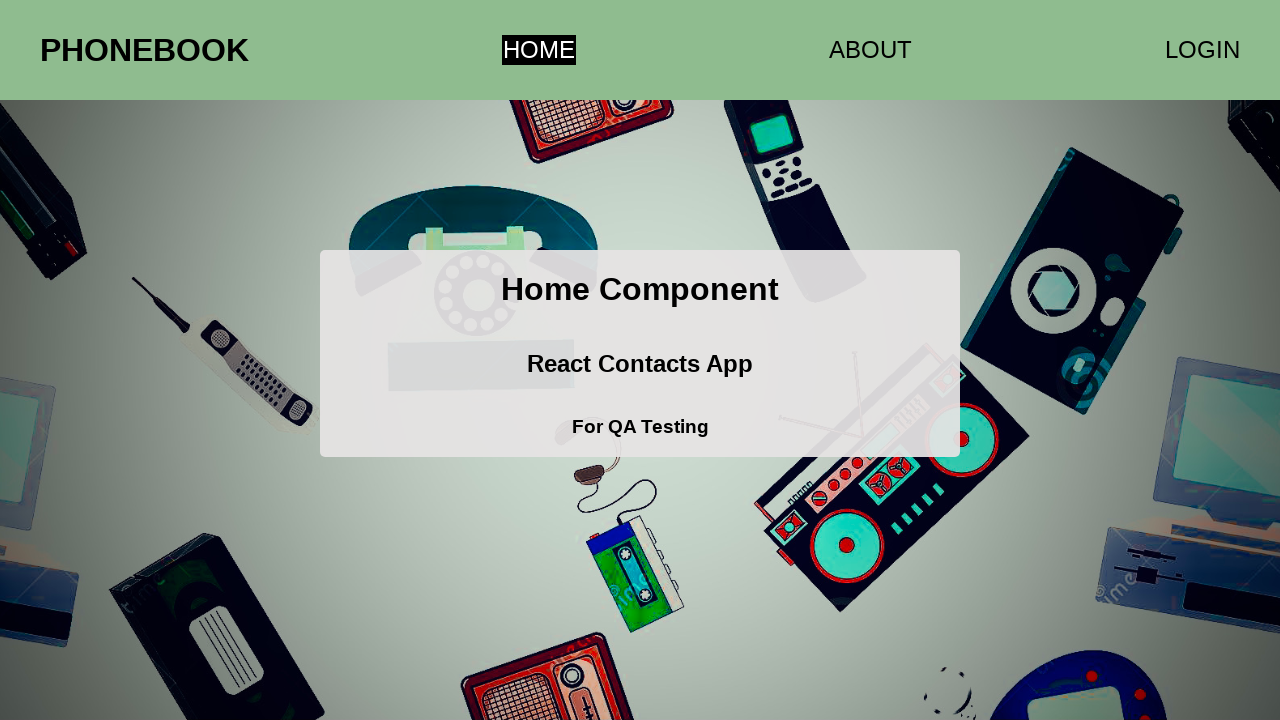

Clicked login button to navigate to login/registration page at (1202, 50) on a[href='/login']
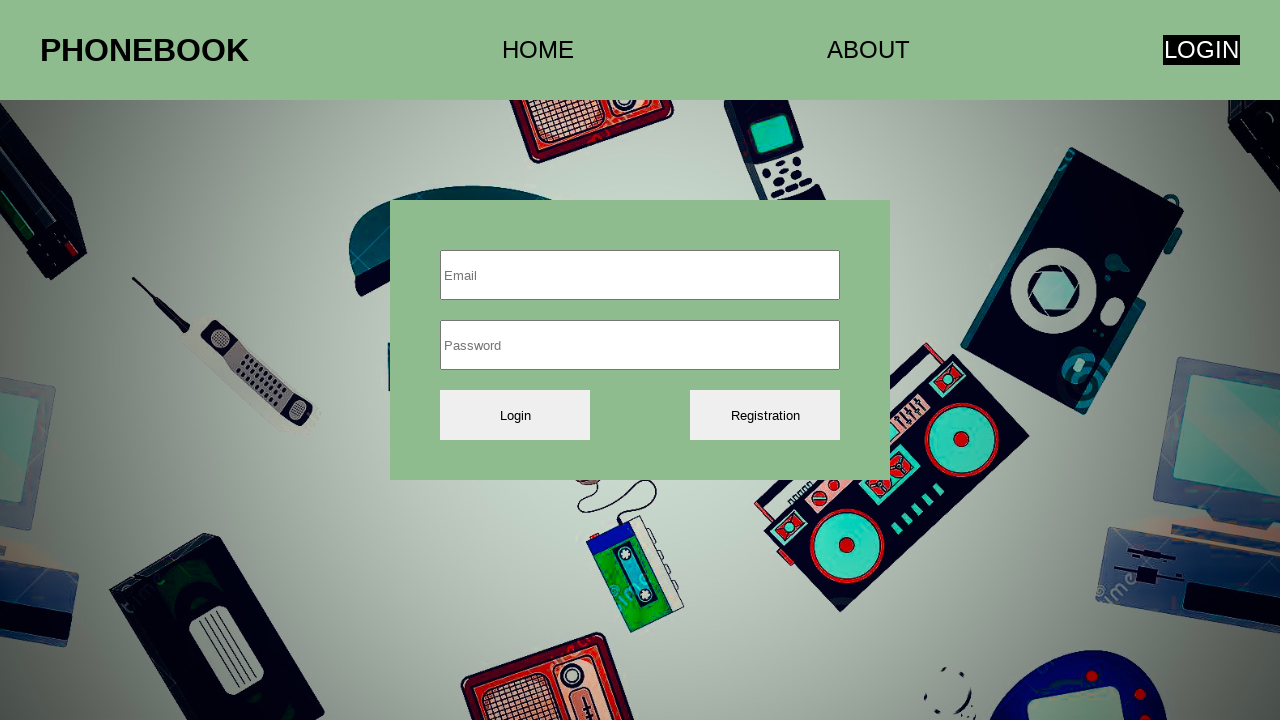

Clicked first input field (email field) at (640, 275) on xpath=//input[1]
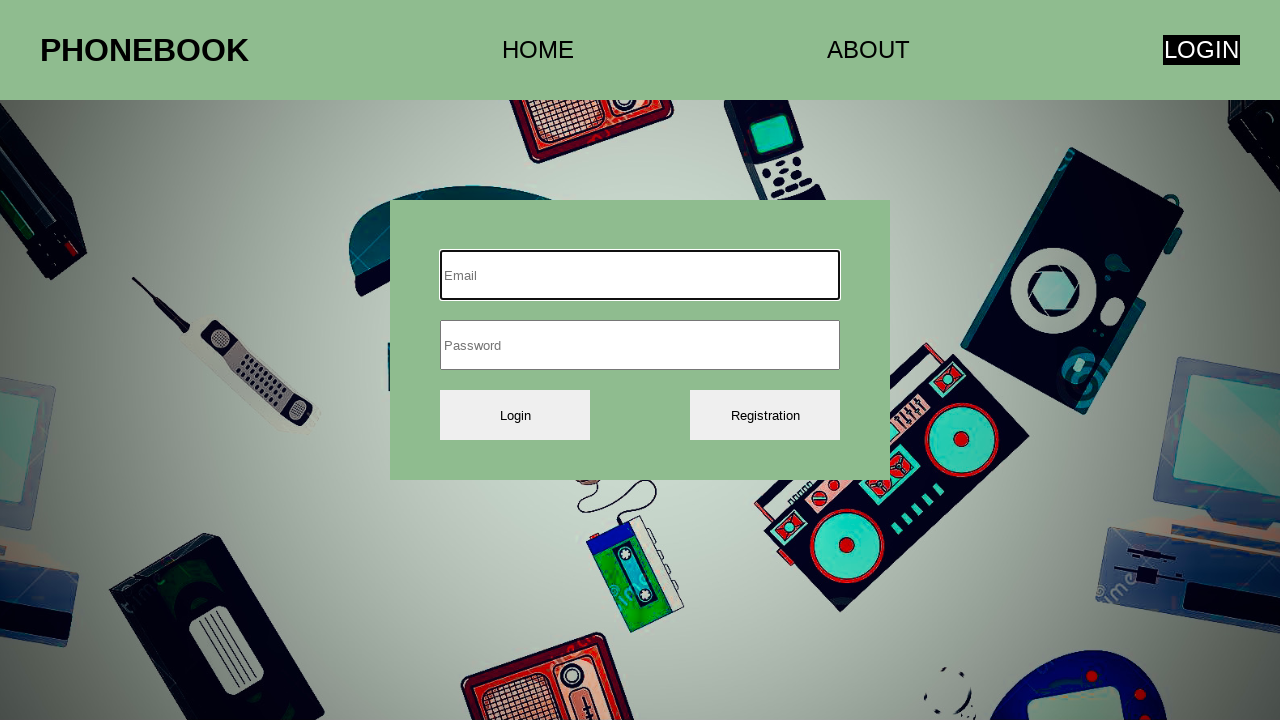

Filled email field with invalid email format (missing @ symbol): 'avarion87gmail.com' on //input[1]
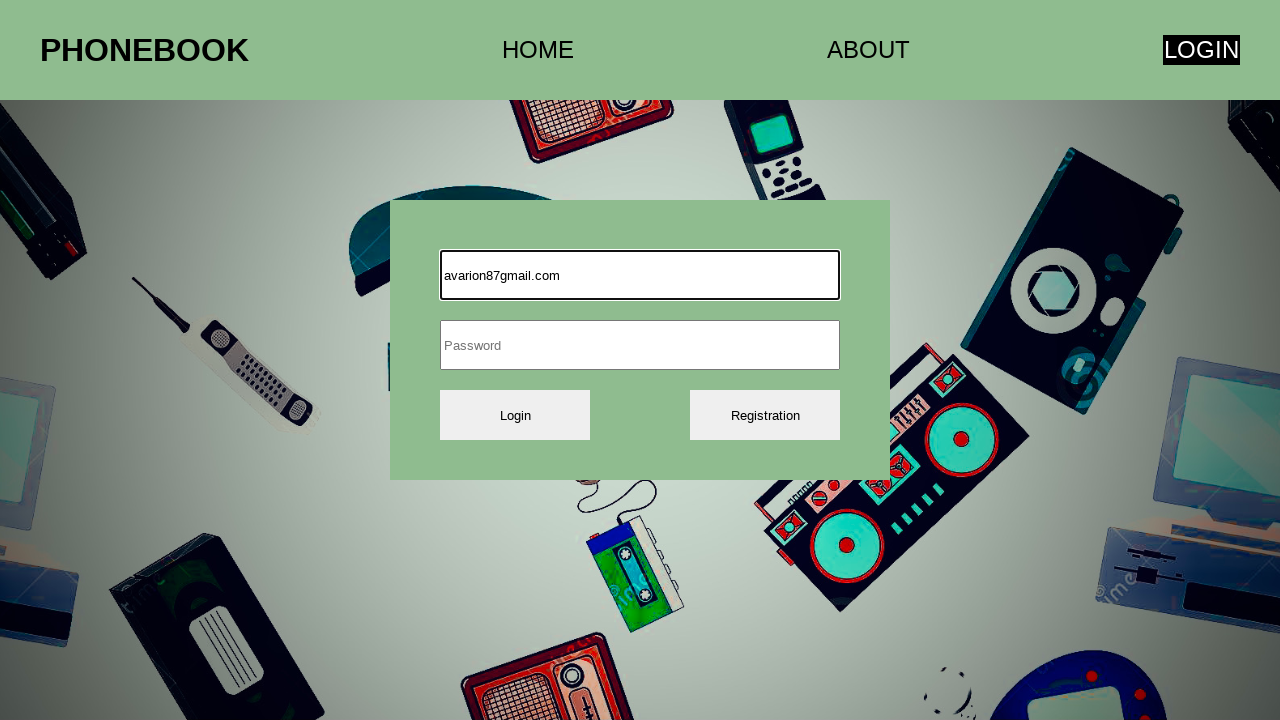

Clicked second input field (password field) at (640, 345) on xpath=//input[2]
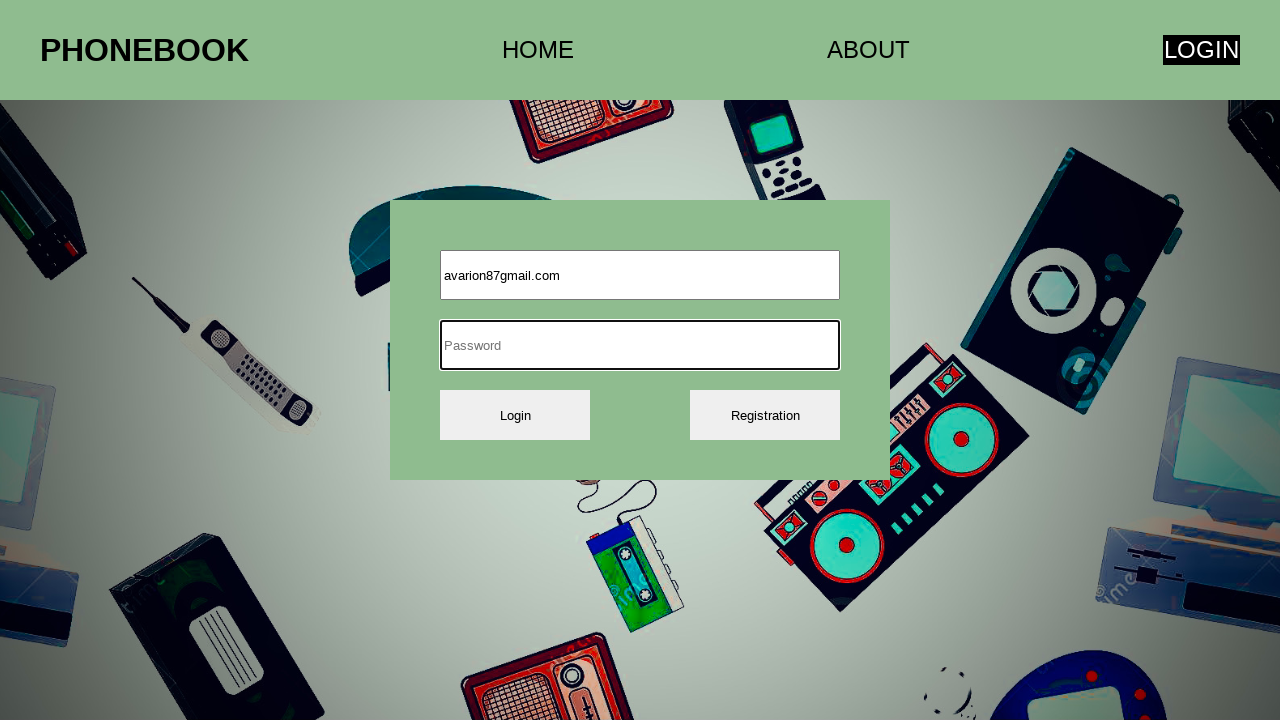

Filled password field with valid password: 'Illumiel1!' on //input[2]
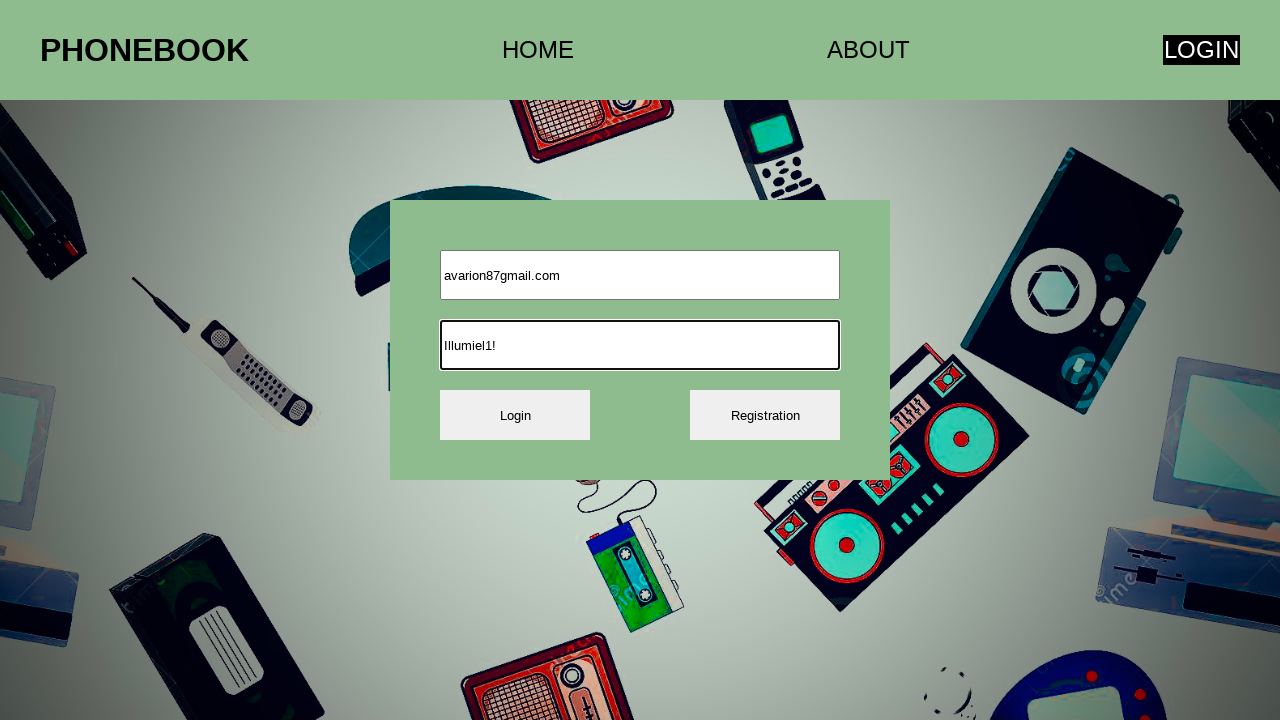

Clicked registration button to attempt form submission with invalid email at (765, 415) on xpath=//button[2]
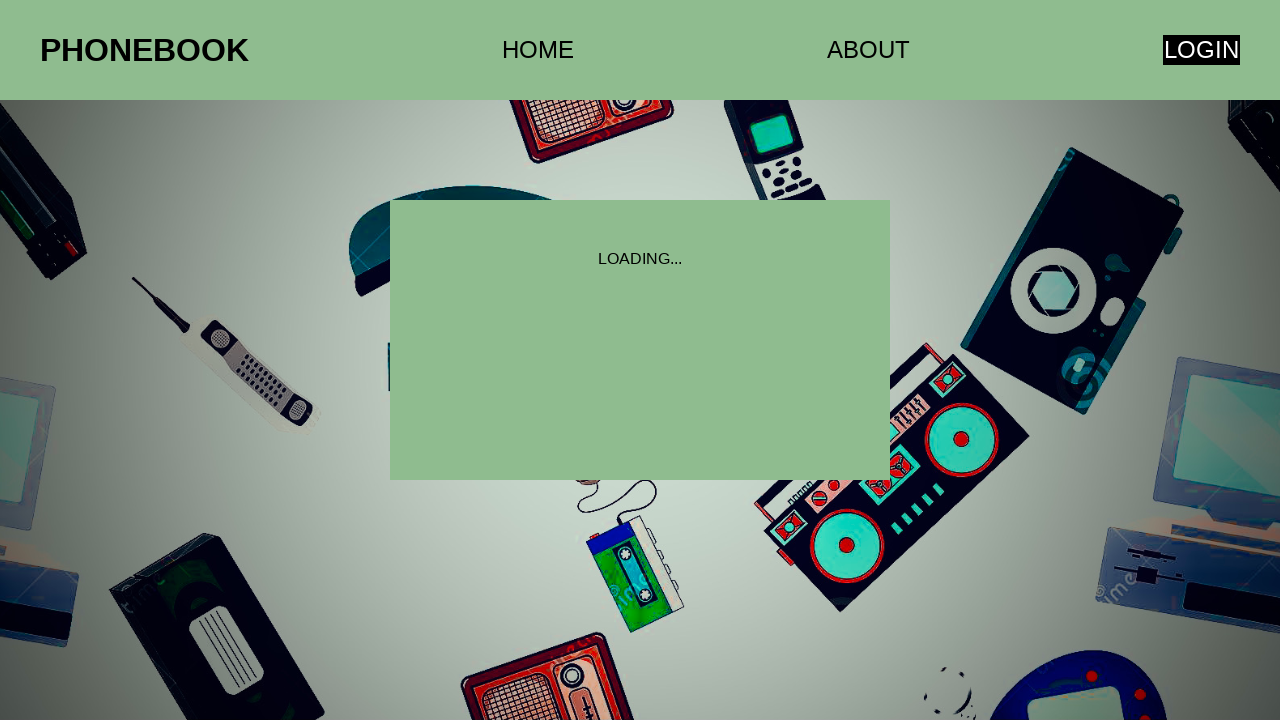

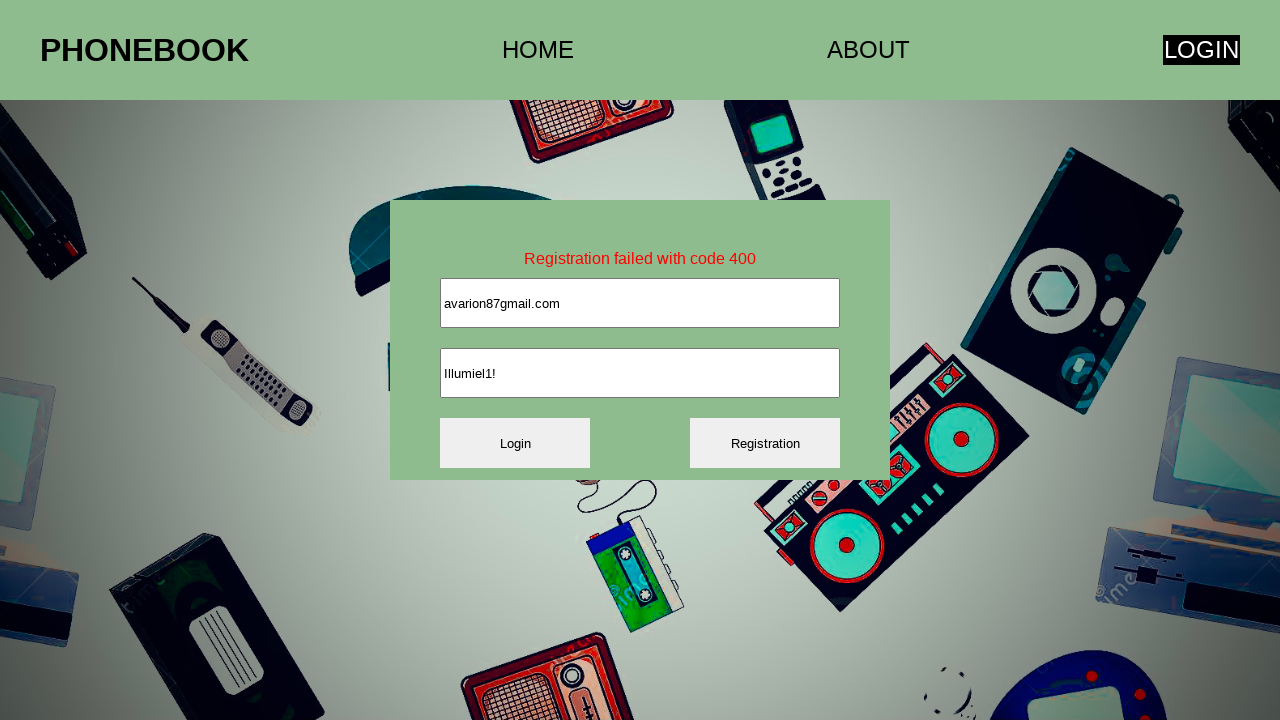